Tests alert handling functionality by triggering different types of JavaScript alerts and interacting with them

Starting URL: https://rahulshettyacademy.com/AutomationPractice/

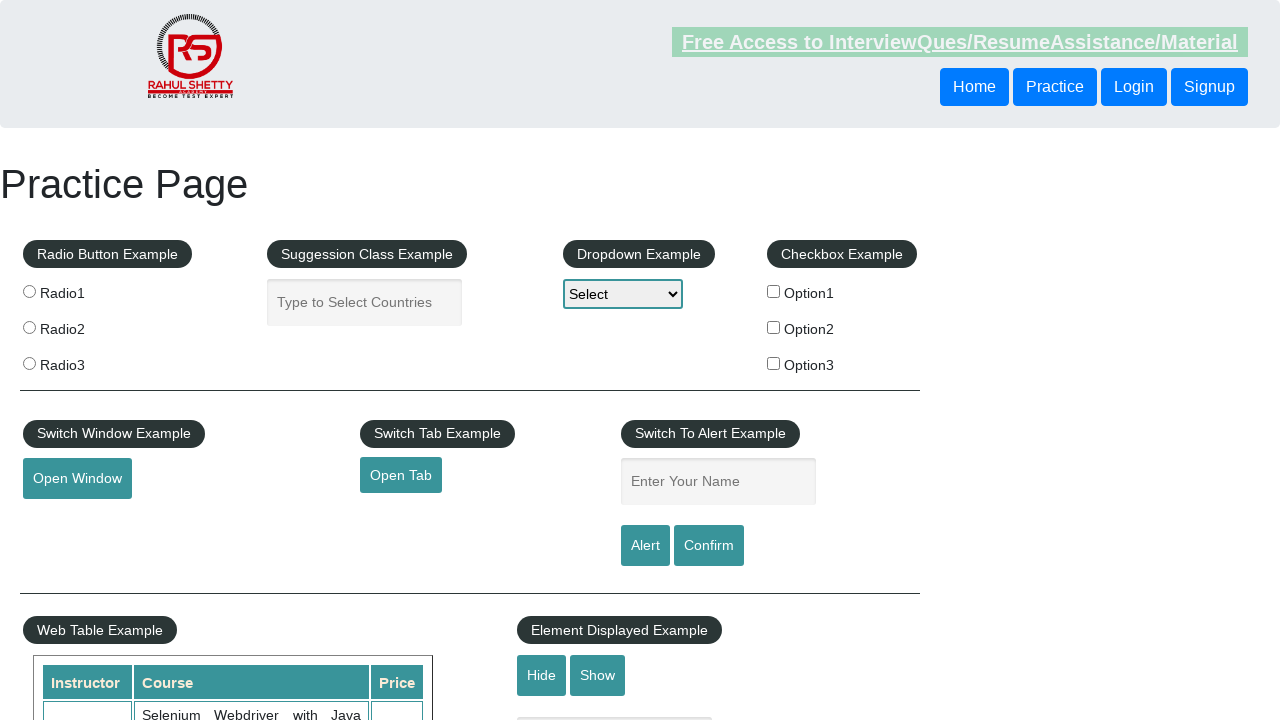

Filled name field with 'Jooah' on #name
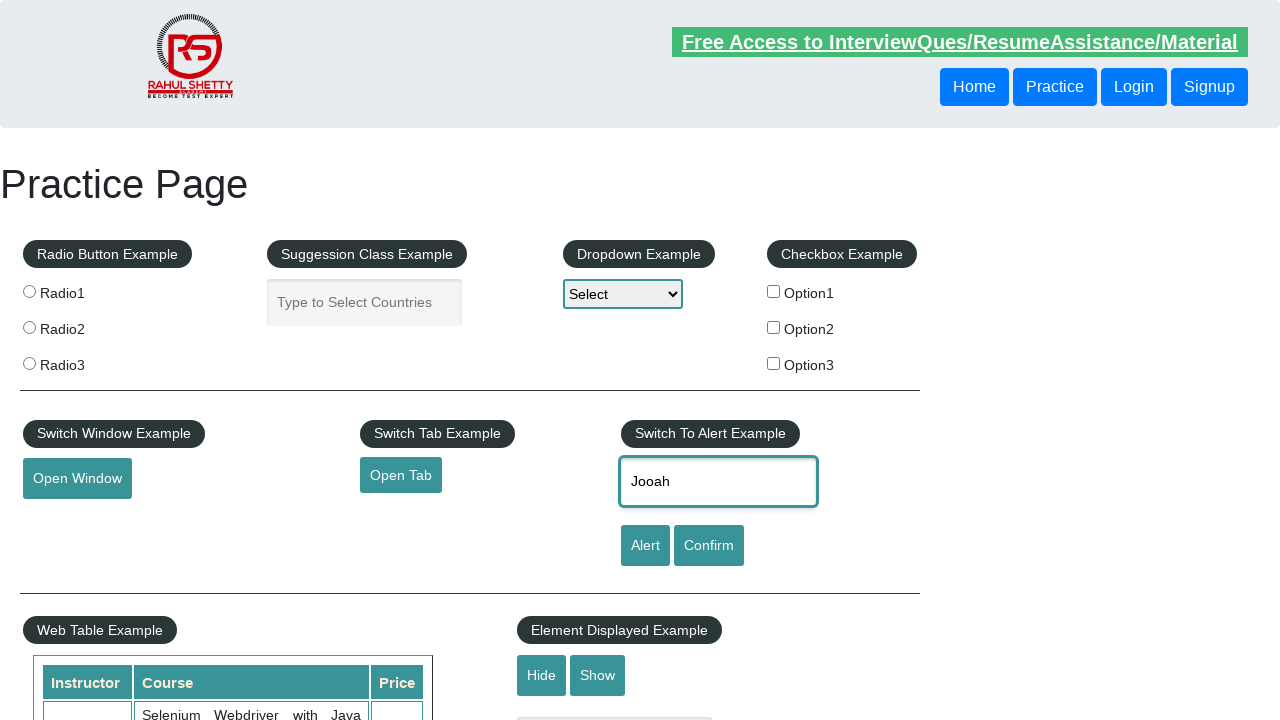

Set up dialog handler to accept alerts
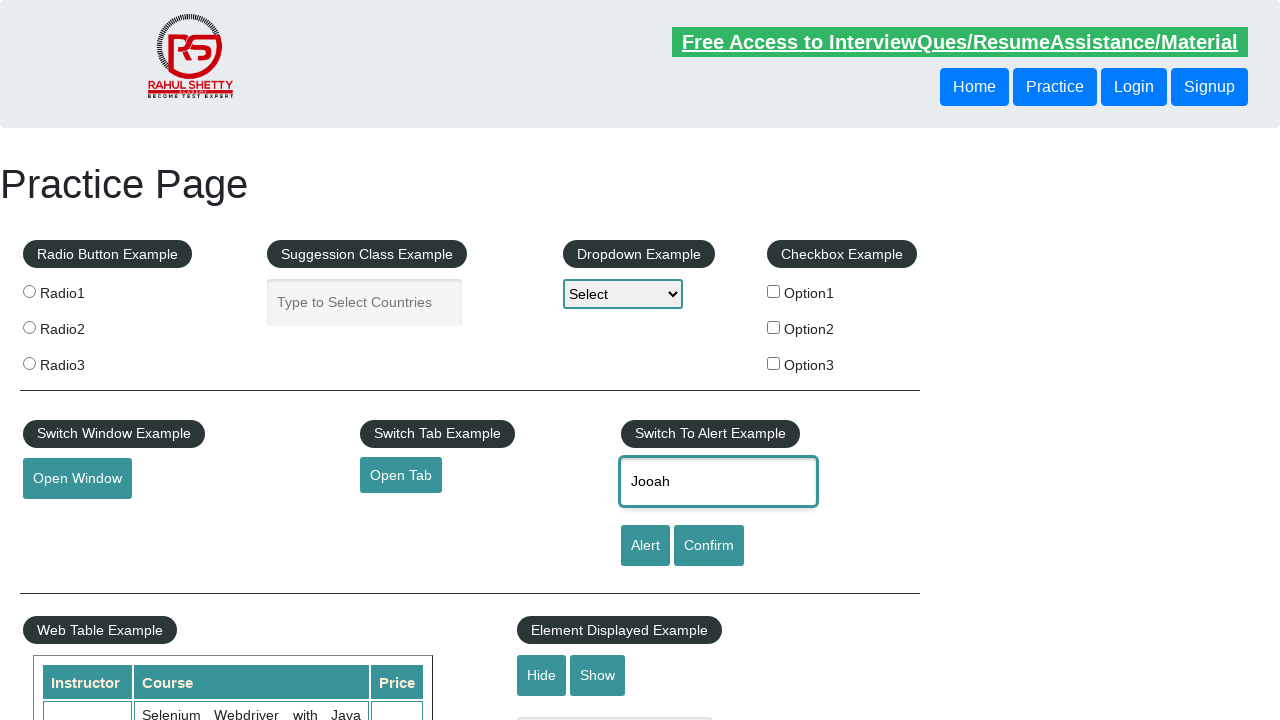

Clicked alert button to trigger first alert at (645, 546) on [id='alertbtn']
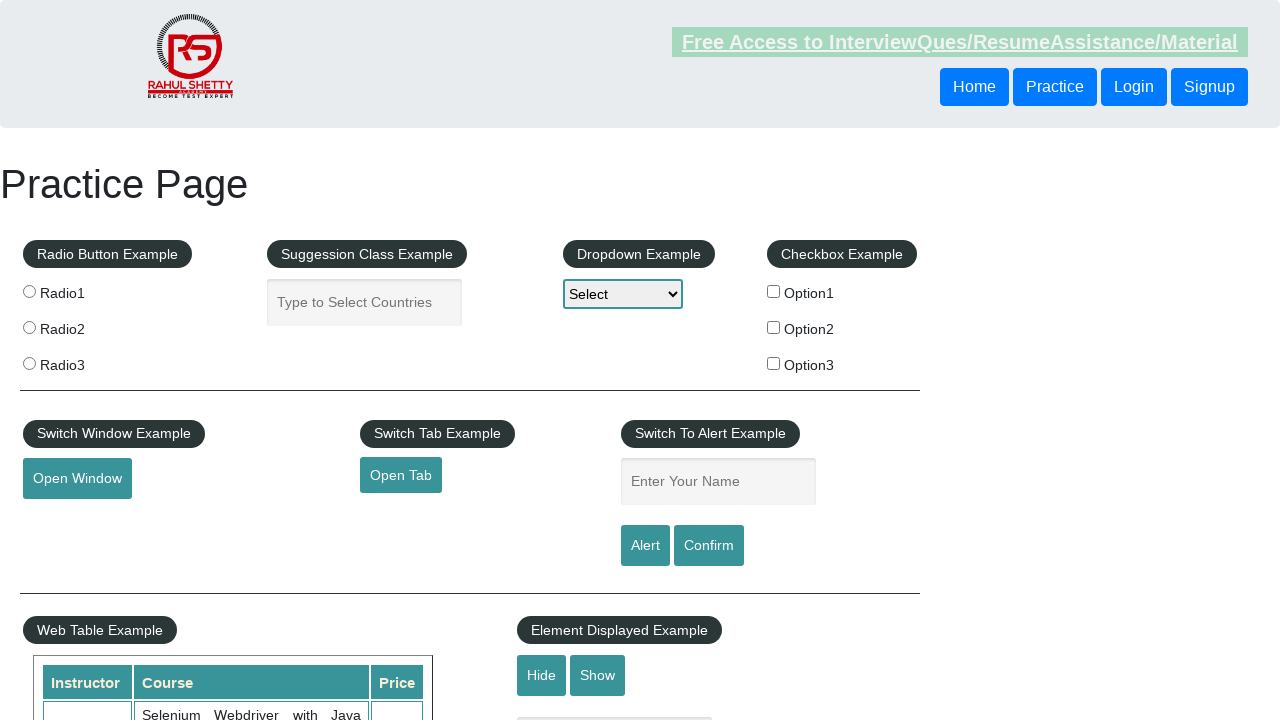

Set up dialog handler to dismiss alerts
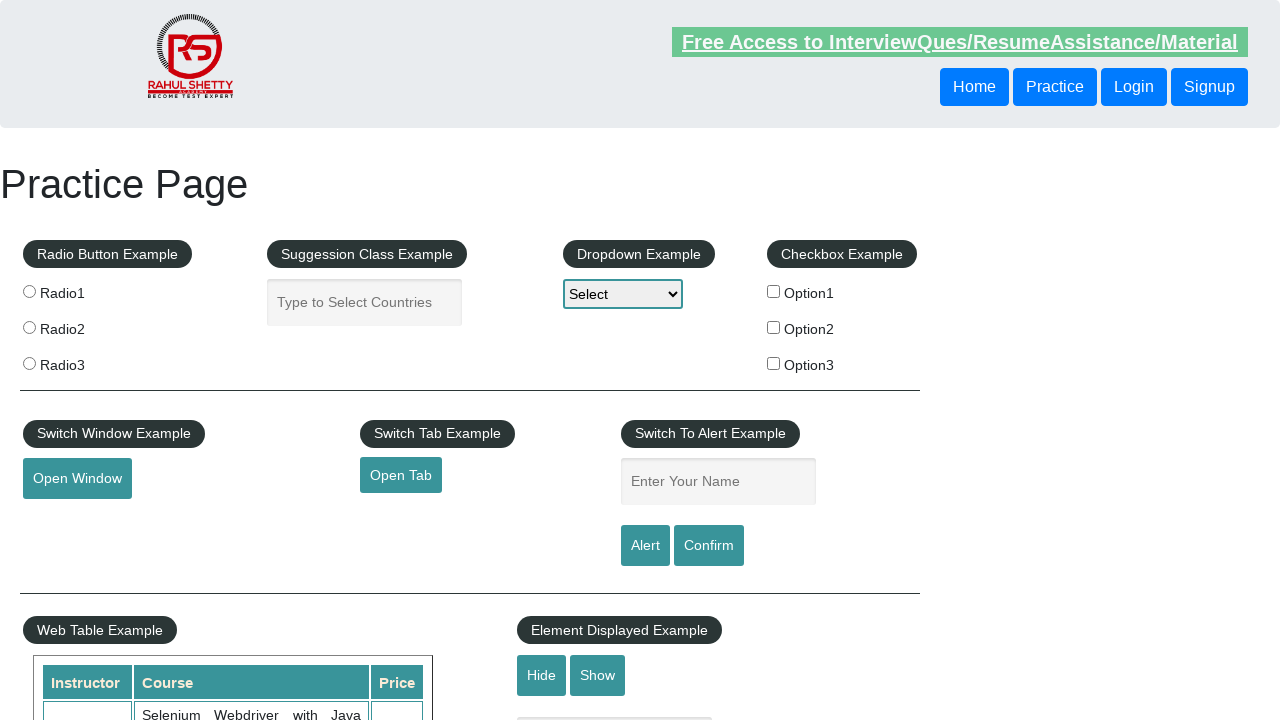

Clicked confirm button to trigger second alert at (709, 546) on #confirmbtn
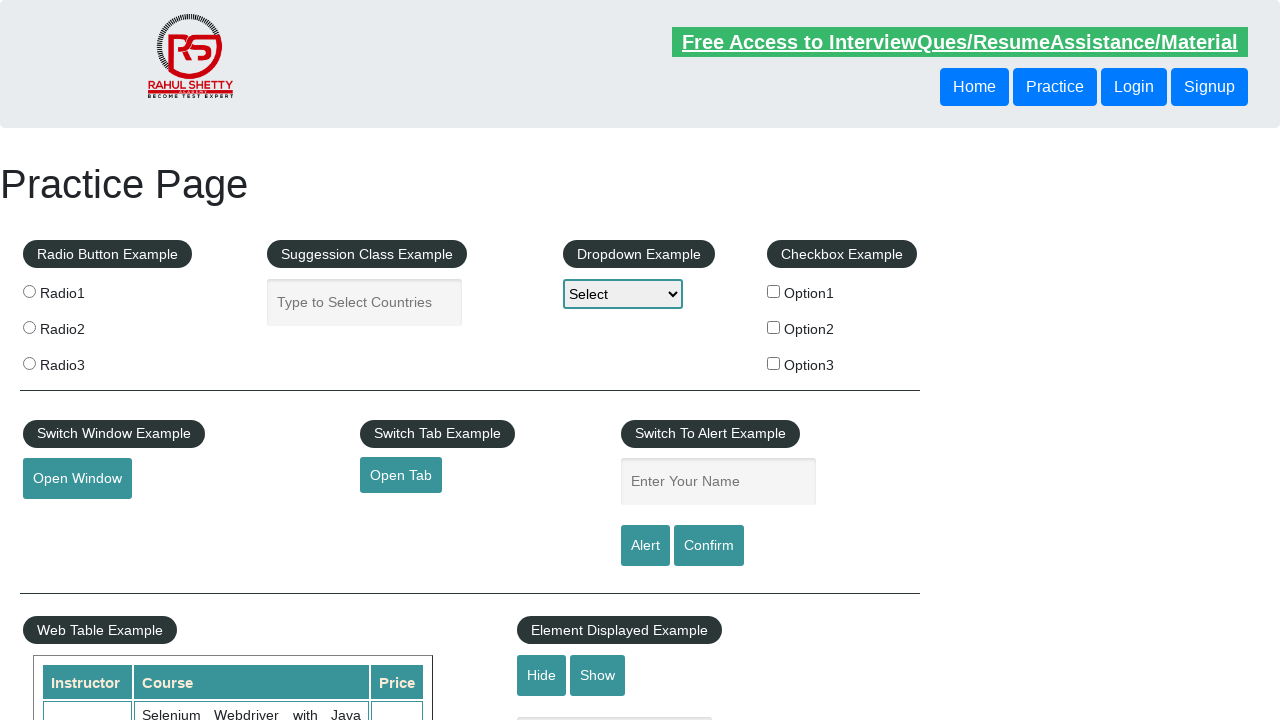

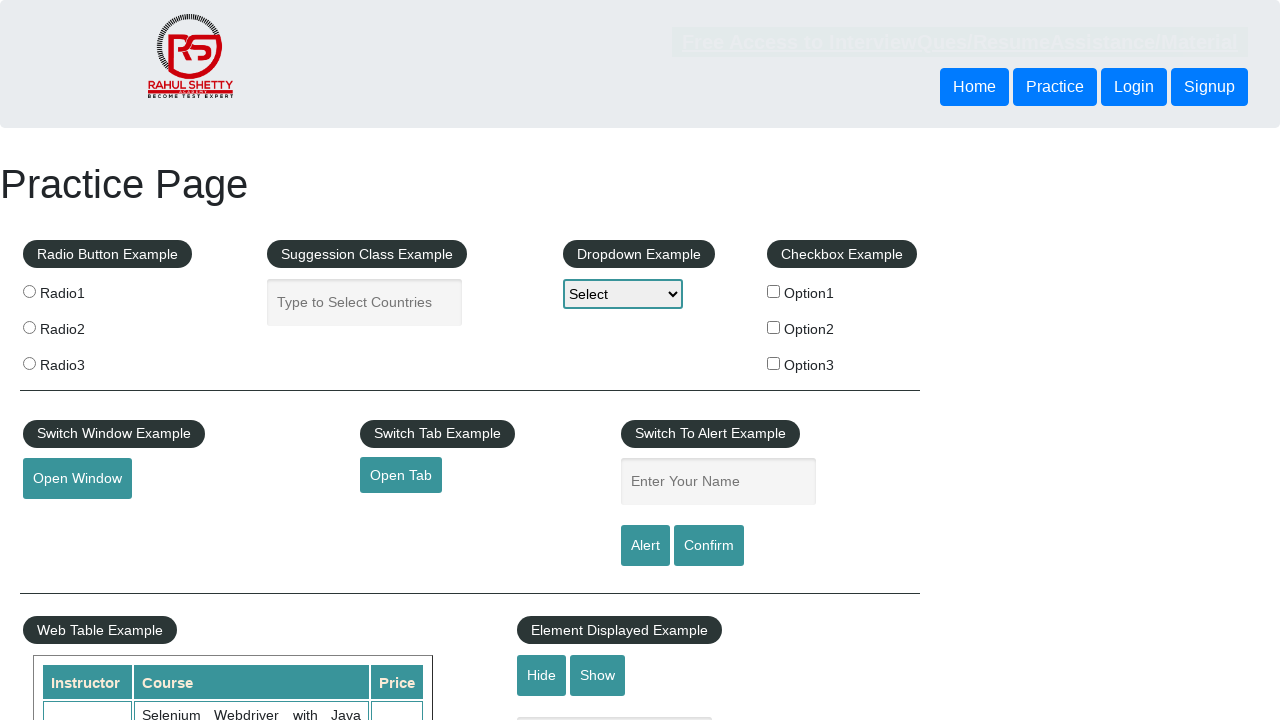